Tests sending text to a JavaScript prompt dialog by clicking the third button, entering a name, accepting the alert, and verifying the name appears in the result

Starting URL: https://the-internet.herokuapp.com/javascript_alerts

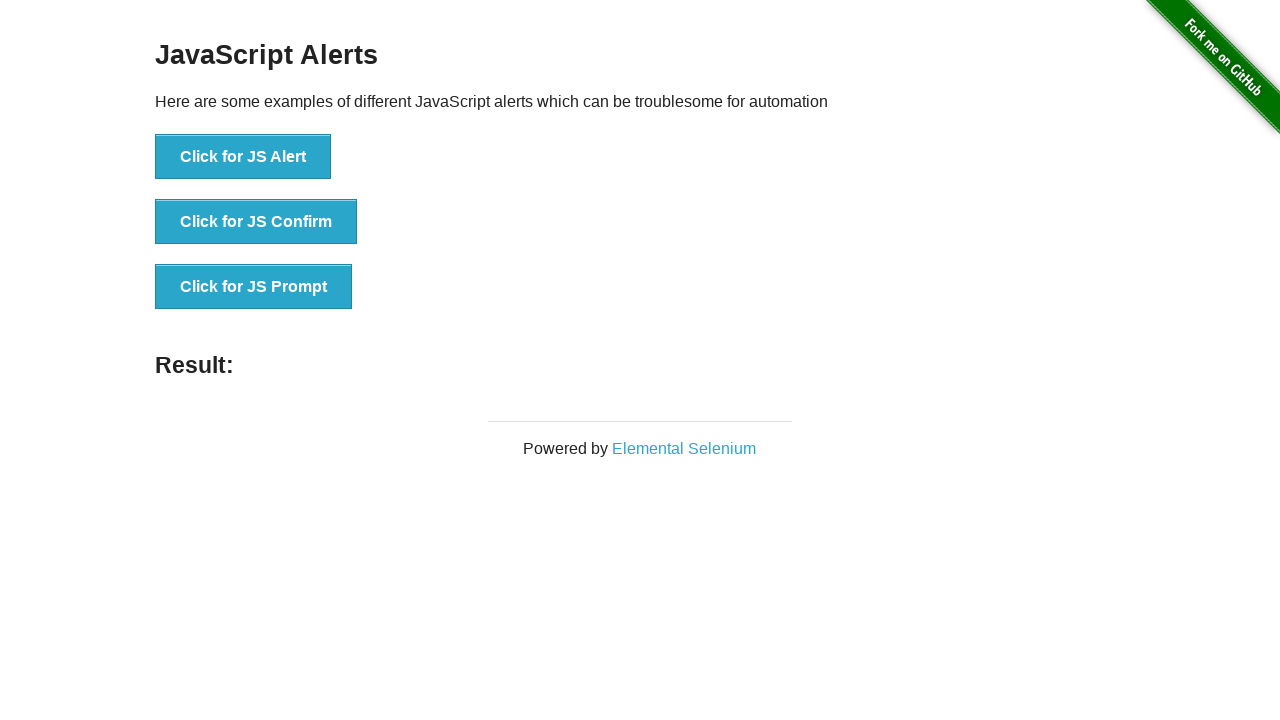

Set up dialog handler to accept prompt with text 'Marcus Smith'
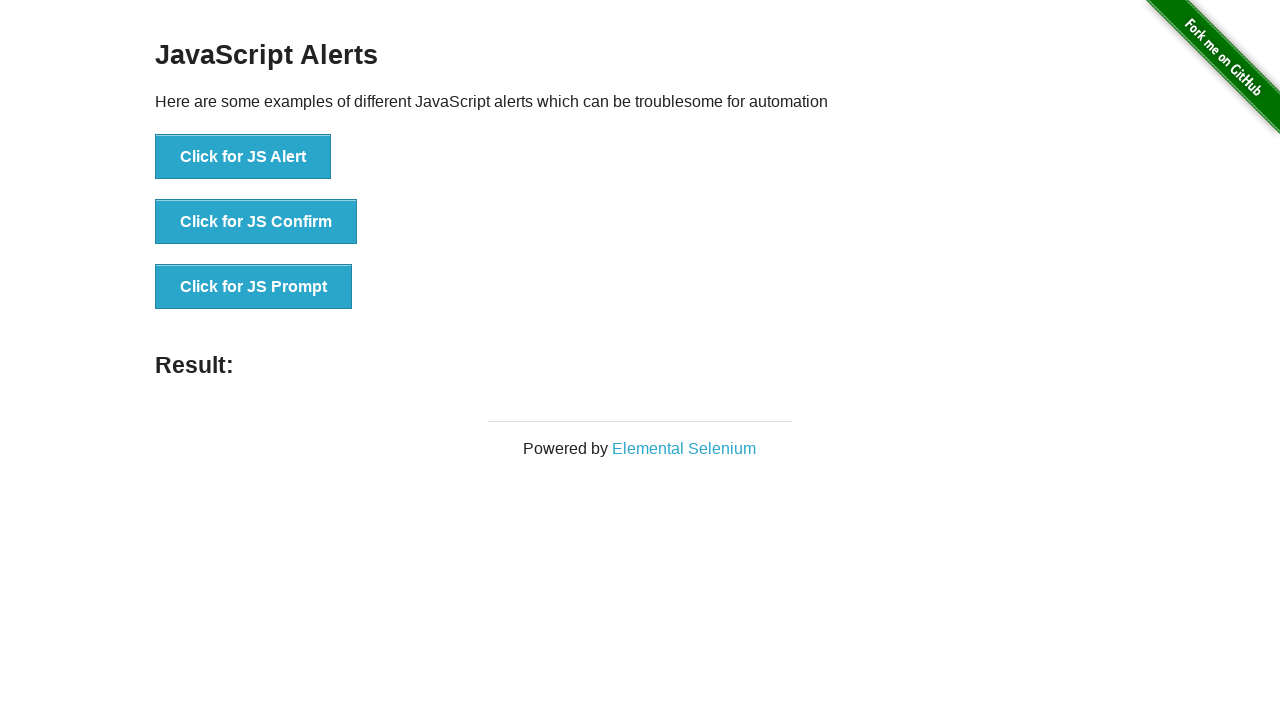

Clicked the JS Prompt button at (254, 287) on xpath=//button[@onclick='jsPrompt()']
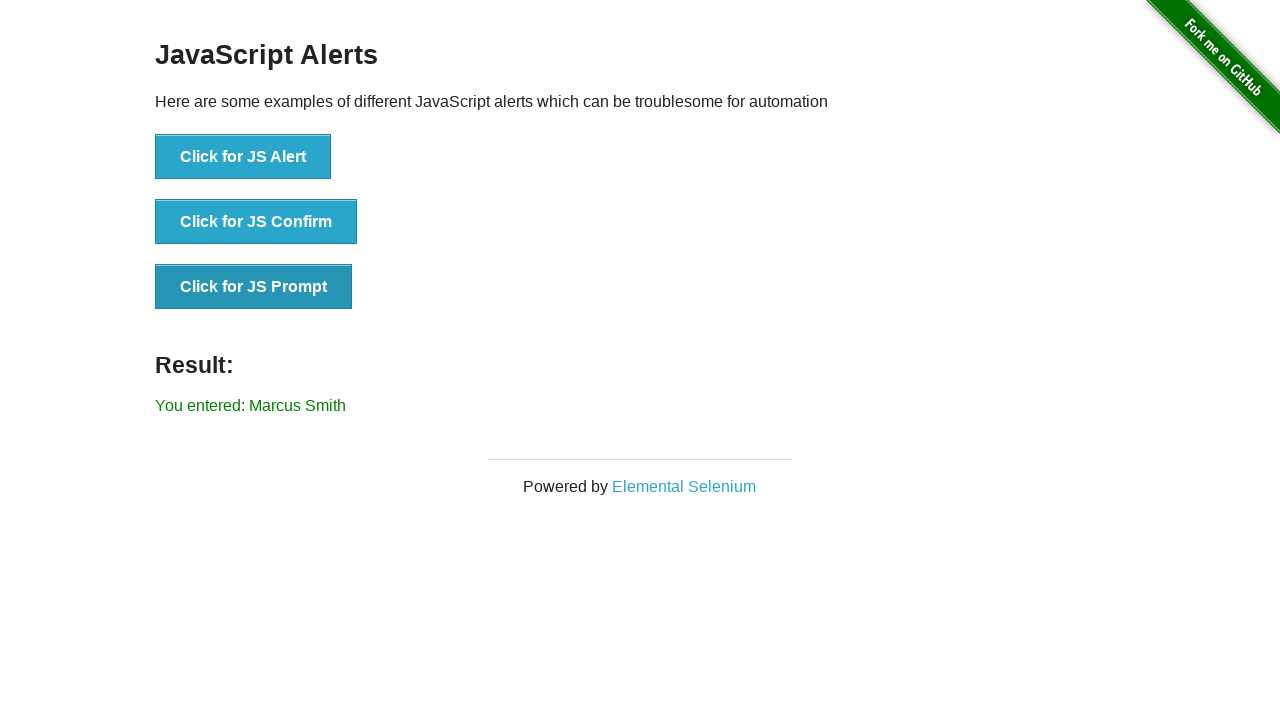

Result element loaded
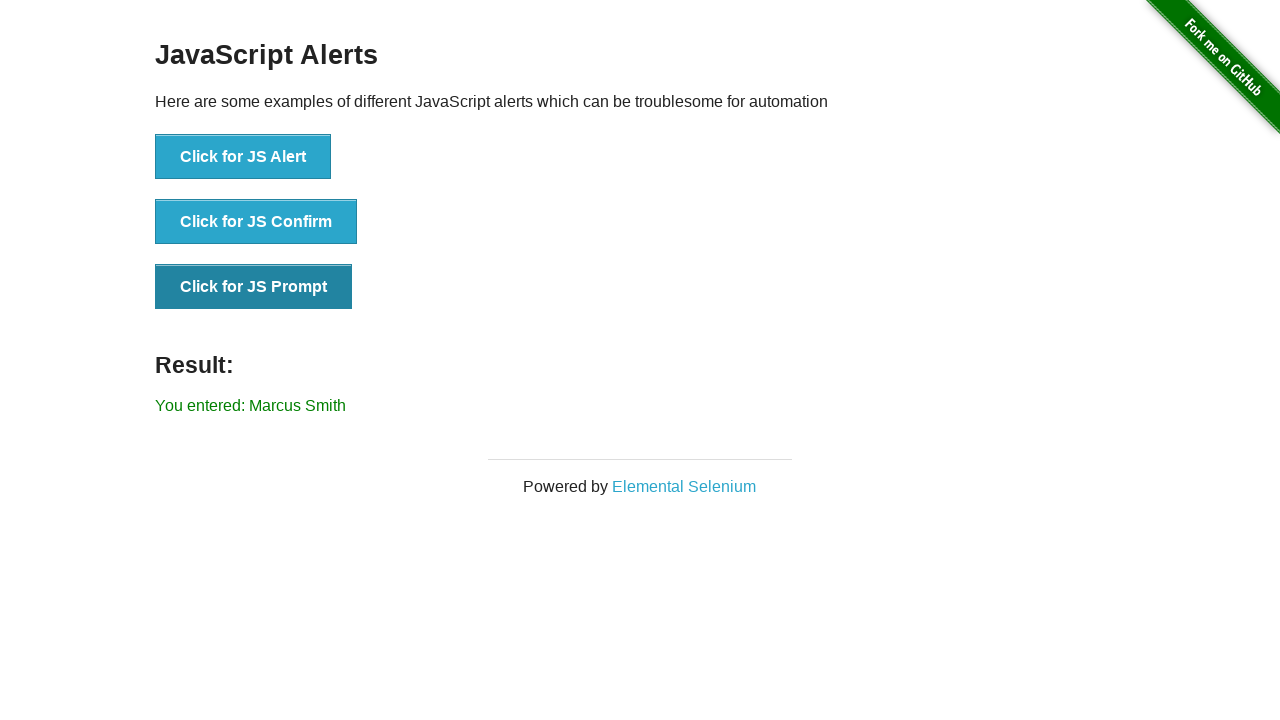

Retrieved result text from page
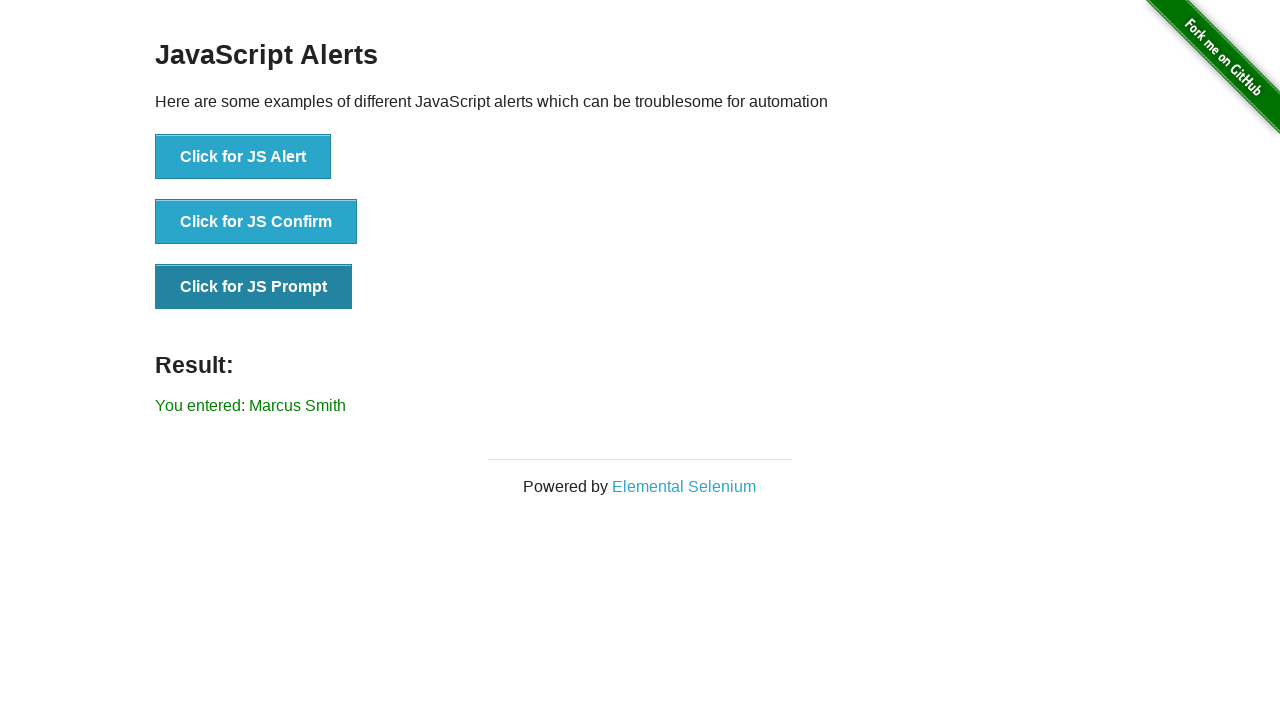

Verified that 'Marcus Smith' appears in the result text
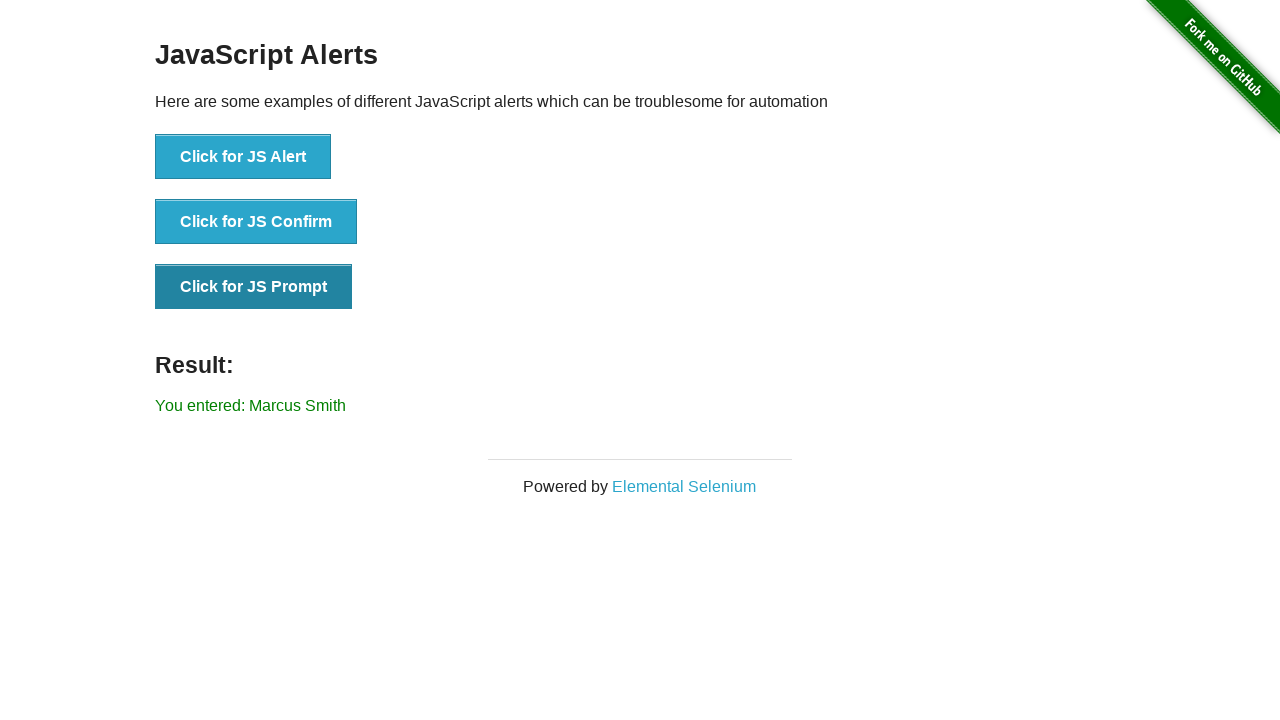

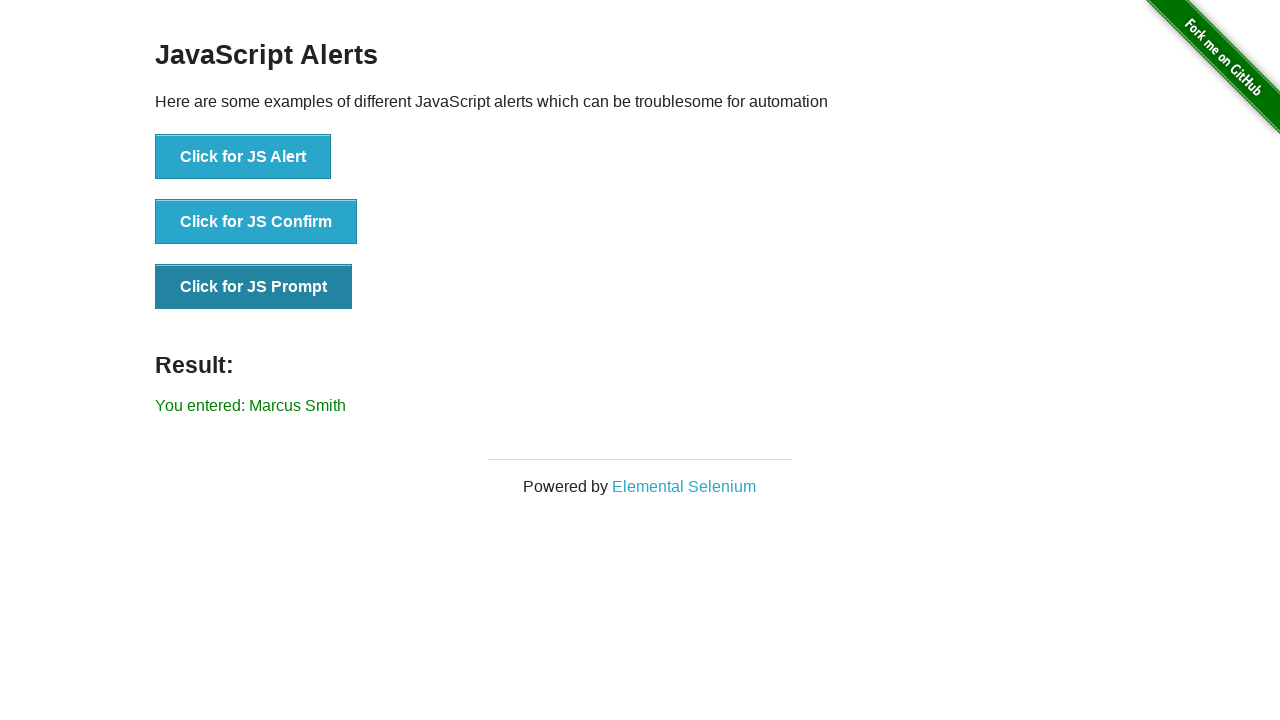